Verifies that the "Log In" button on the NextBaseCRM login page displays the expected text "Log In" by checking the button's value attribute.

Starting URL: https://login1.nextbasecrm.com/

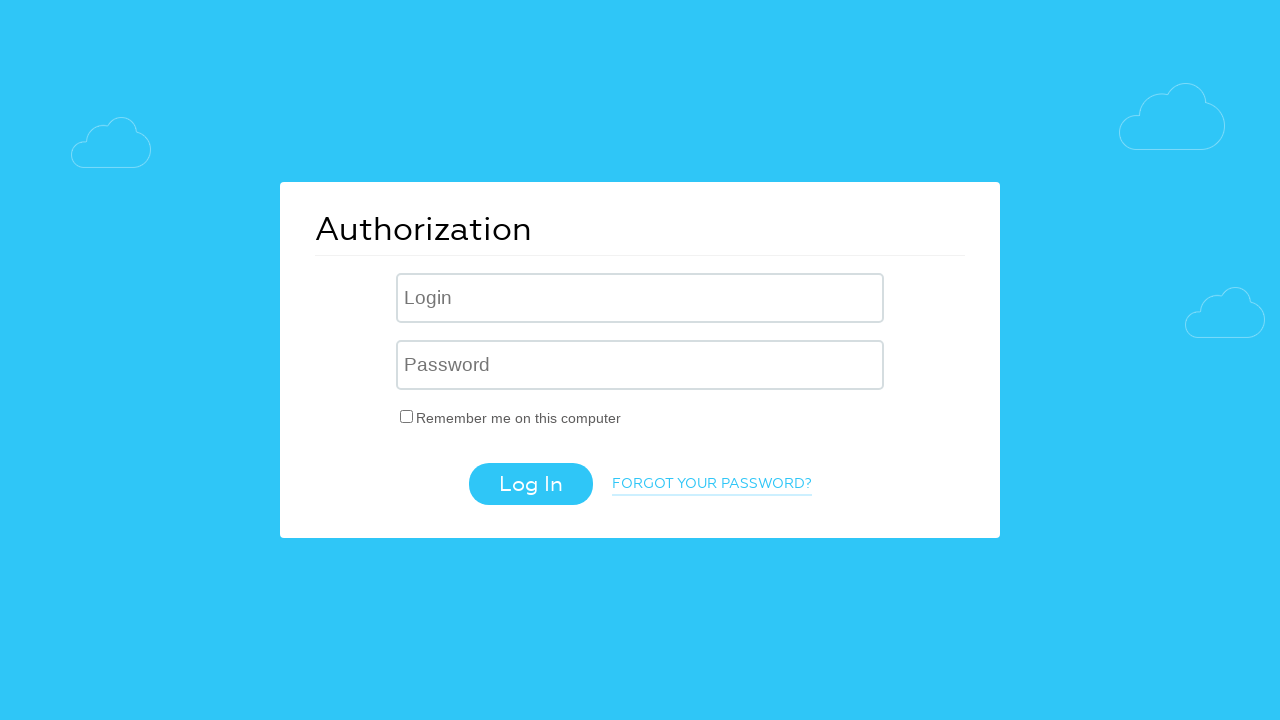

Located login button using CSS selector 'input.login-btn'
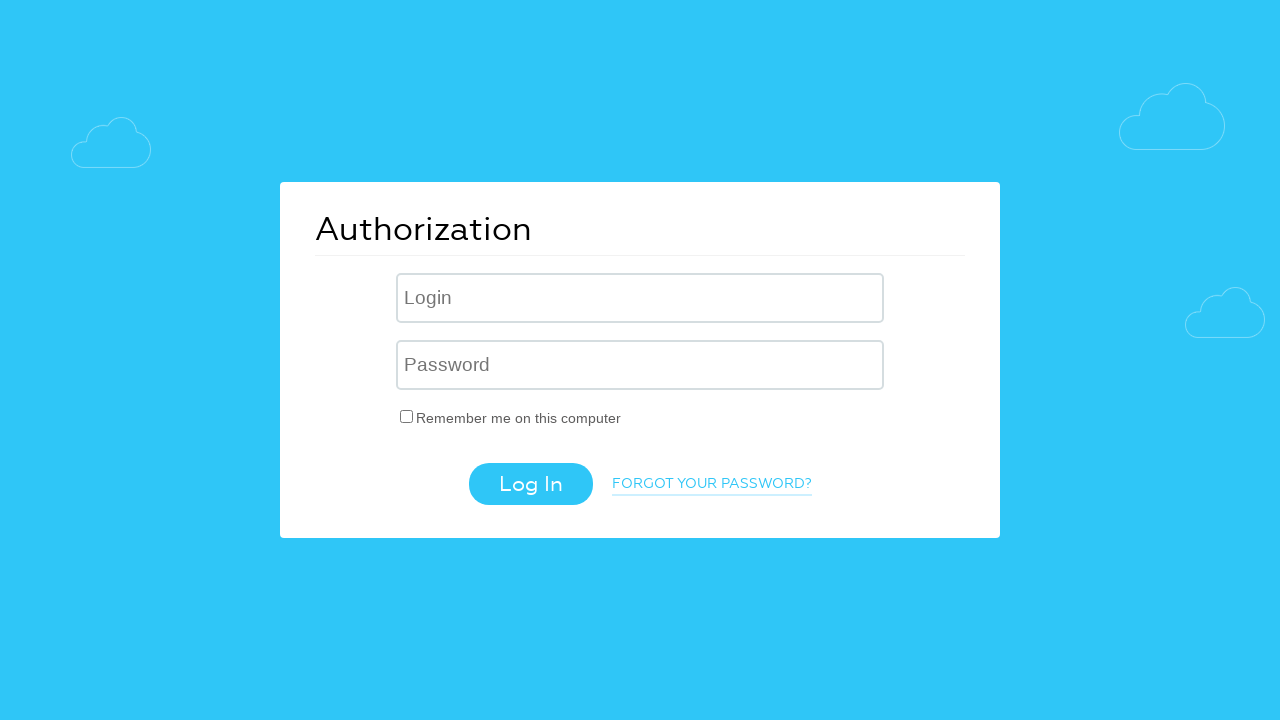

Verified login button is visible
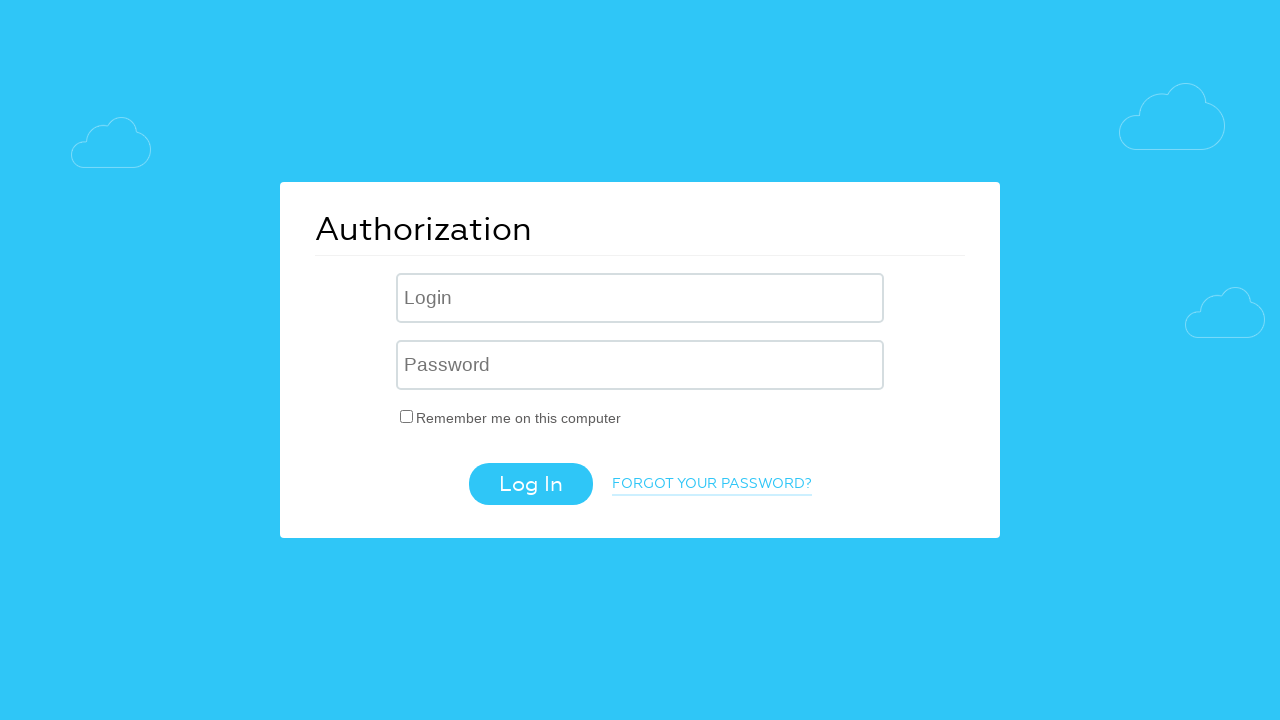

Retrieved 'value' attribute from login button
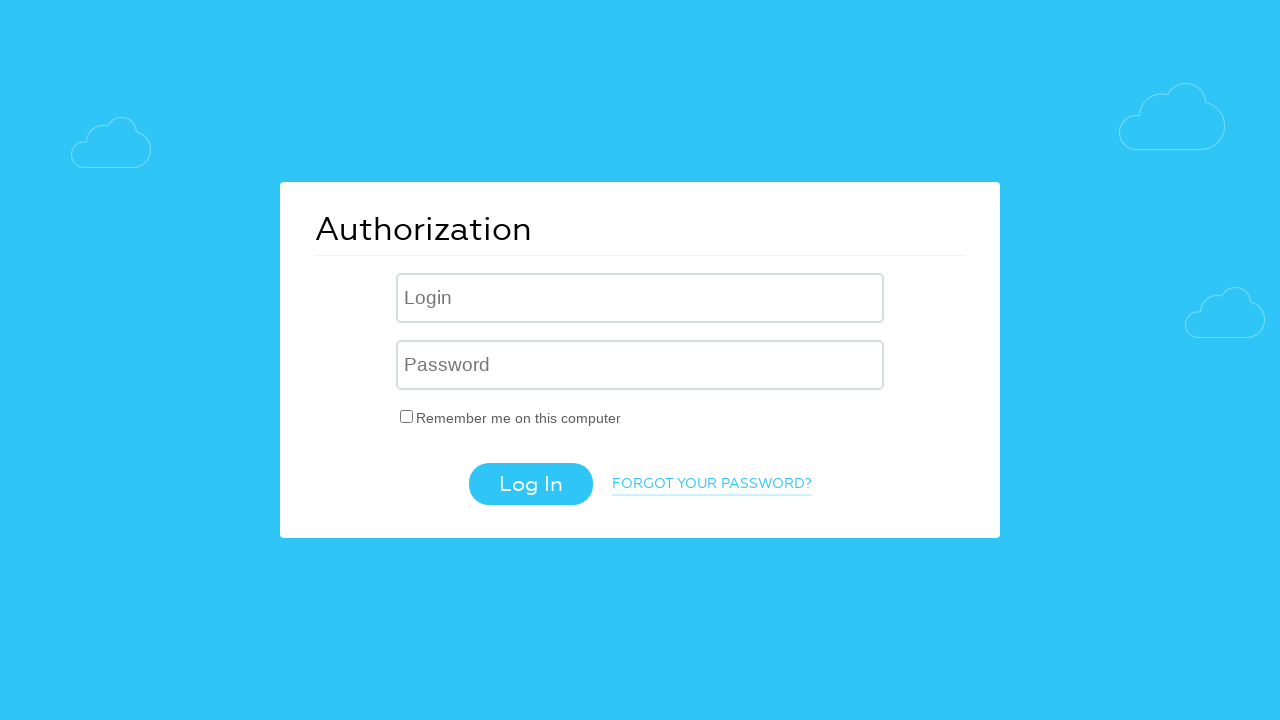

Set expected login text to 'Log In'
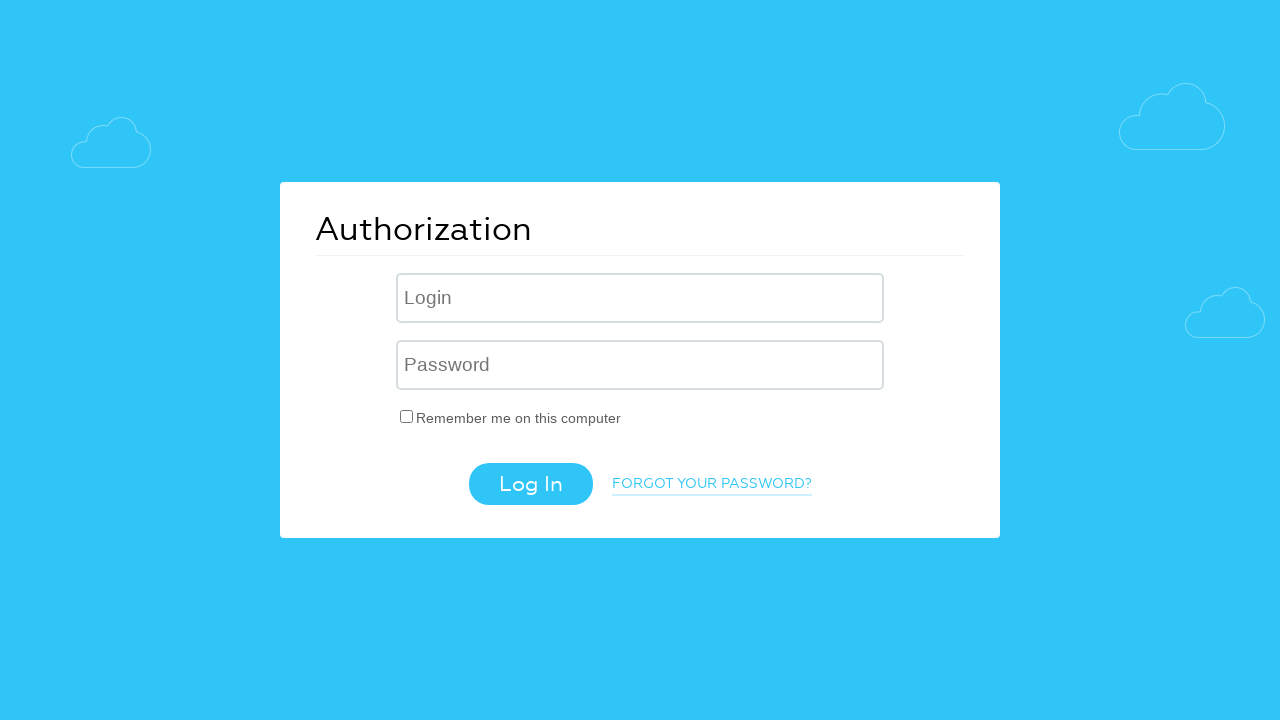

Verified login button displays expected text 'Log In' - Assertion passed
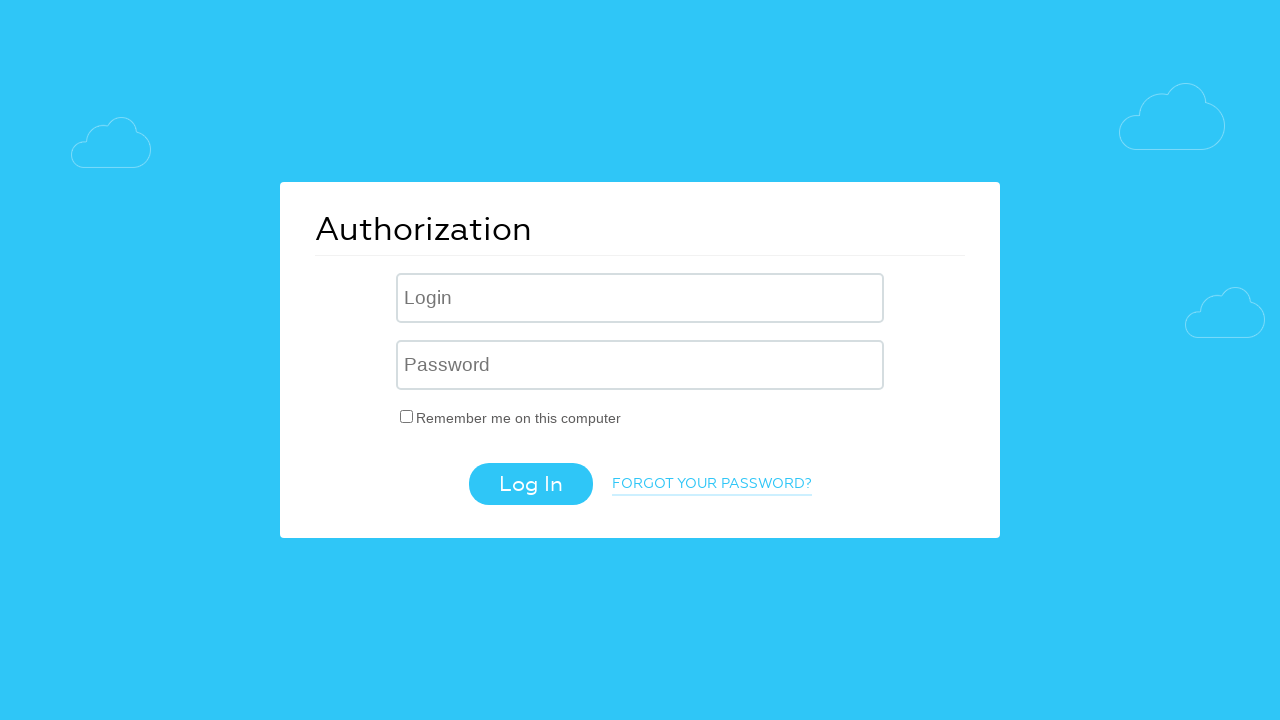

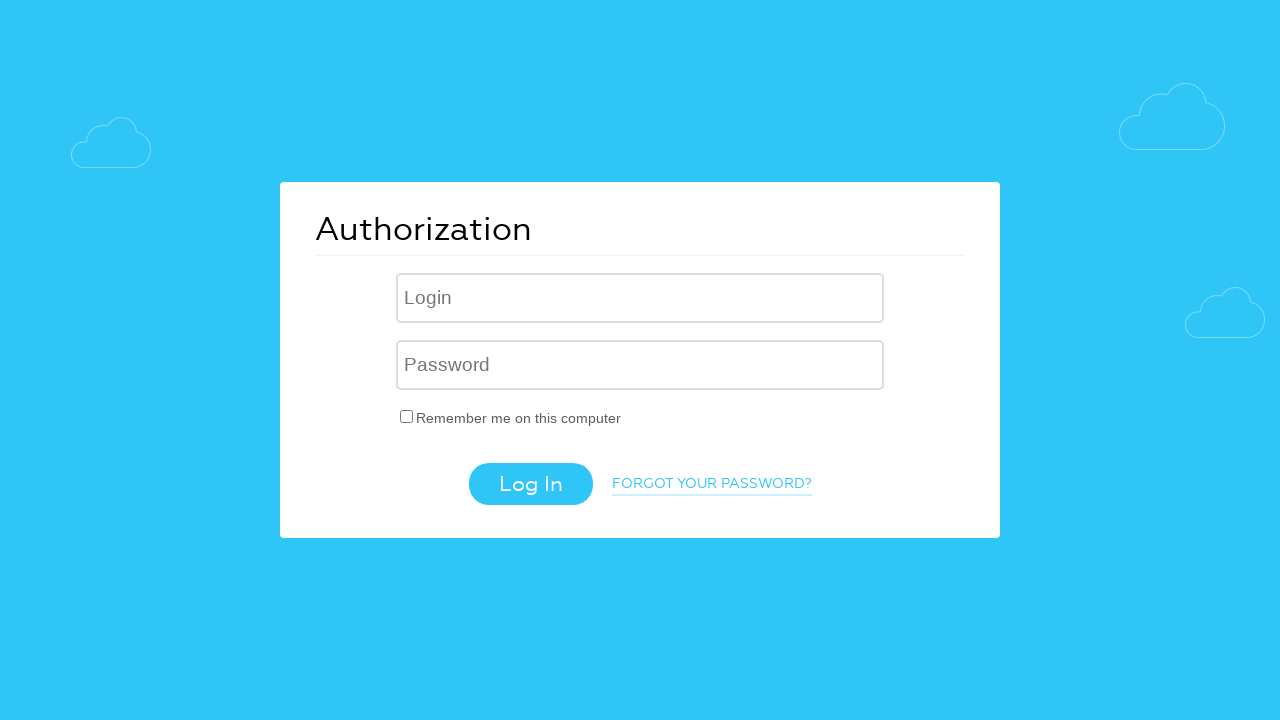